Tests the chat widget real-time functionality by opening the chat, finding an input field, typing a message, and attempting to send it.

Starting URL: https://etf-web-mi7p.vercel.app

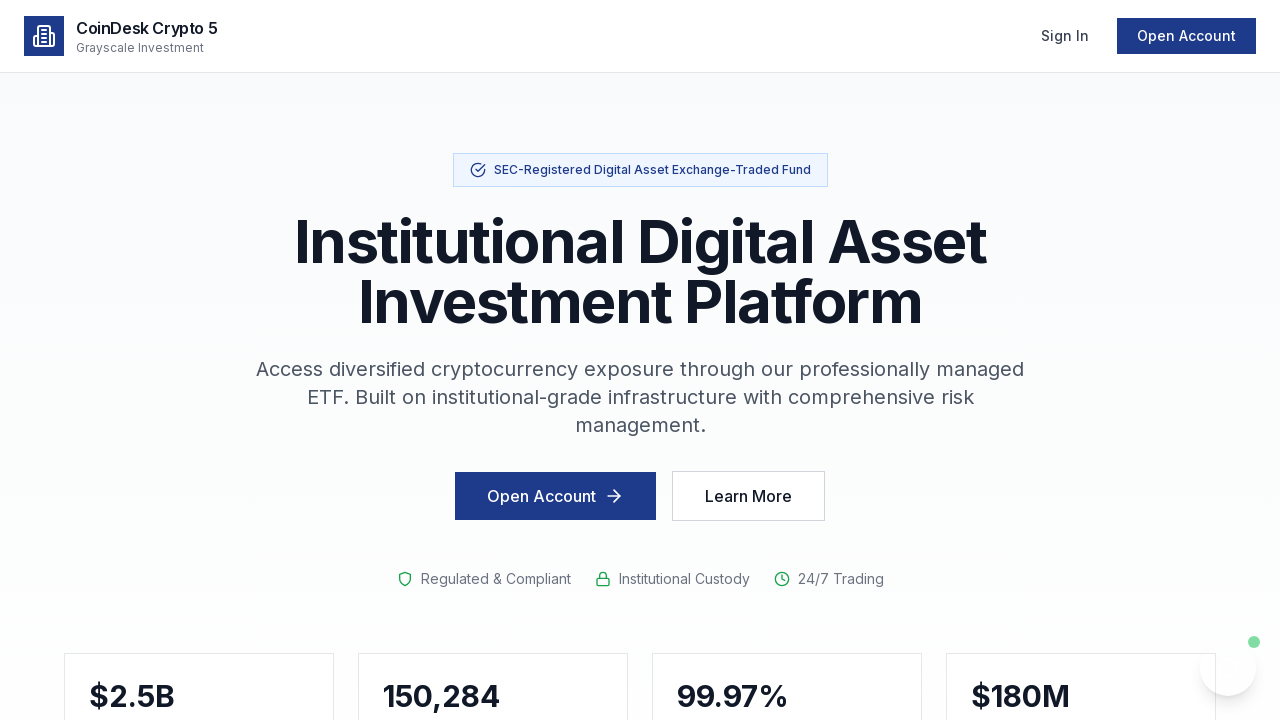

Waited for page to fully load (networkidle state)
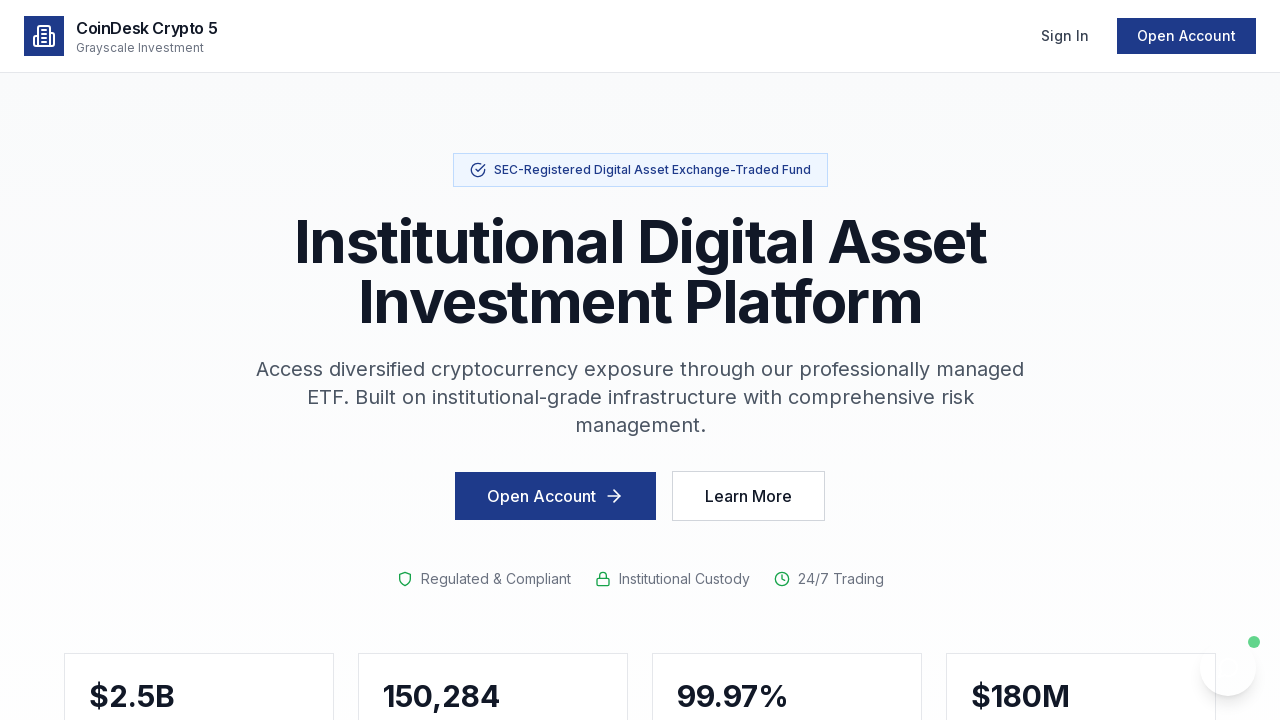

Located chat widget button ('Chat with Sora')
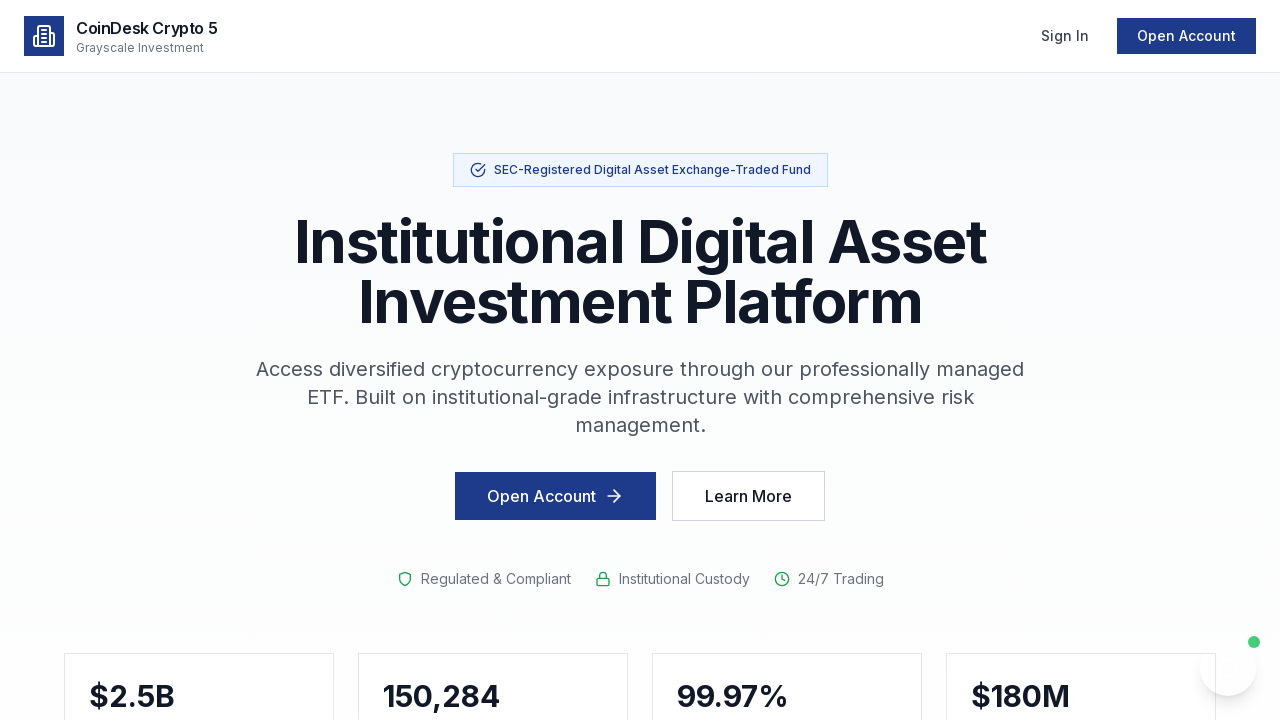

Clicked chat widget button to open chat at (1228, 668) on button:has-text("Chat with Sora")
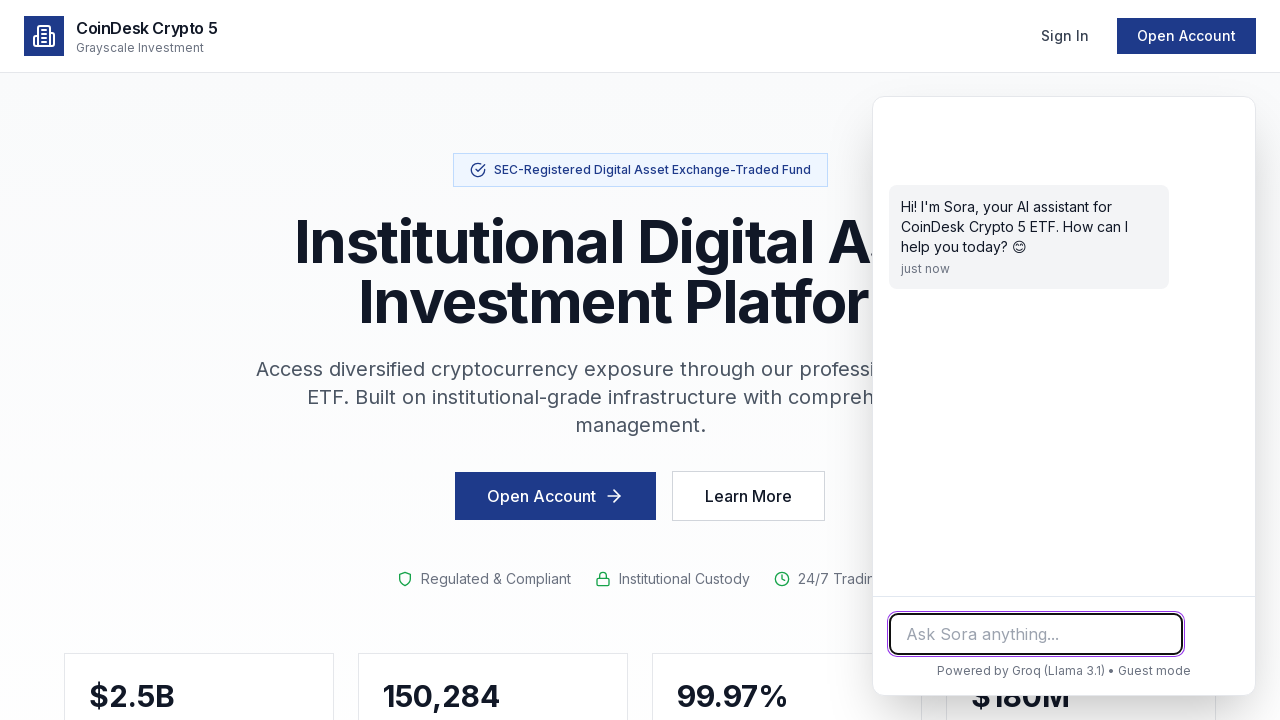

Waited 2 seconds for chat to open
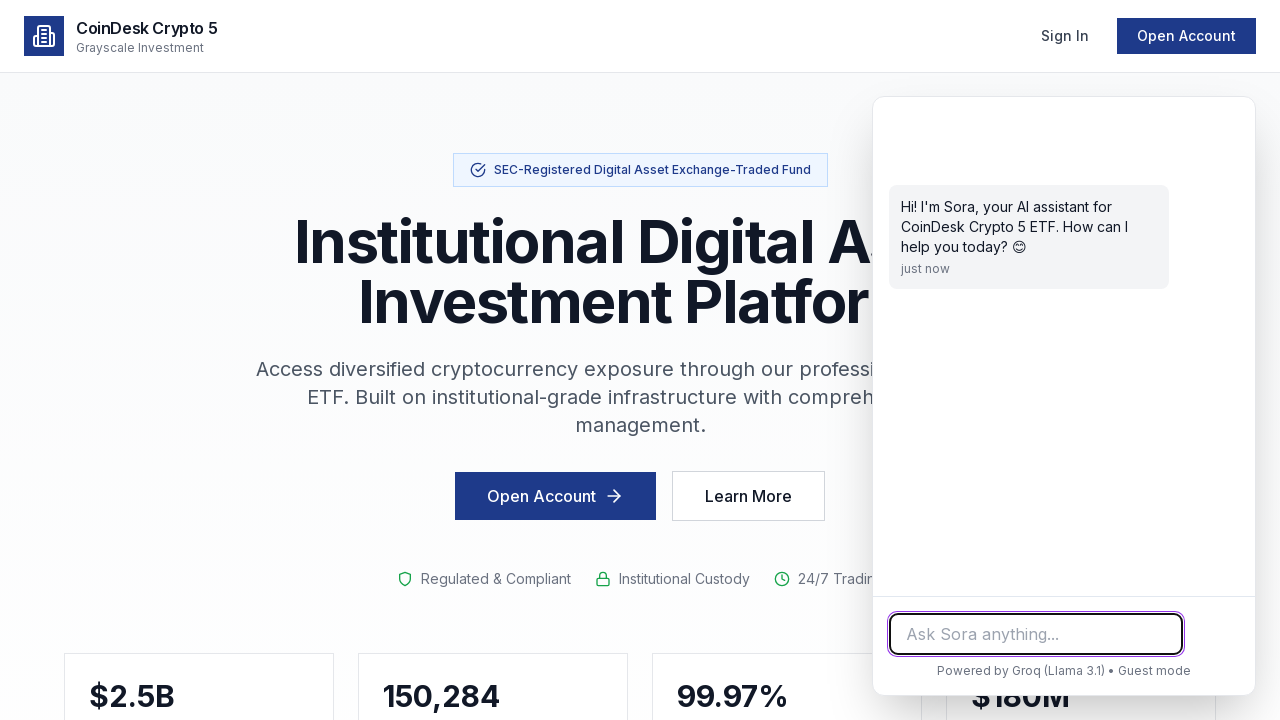

Located chat input fields (text input, textarea, or contenteditable)
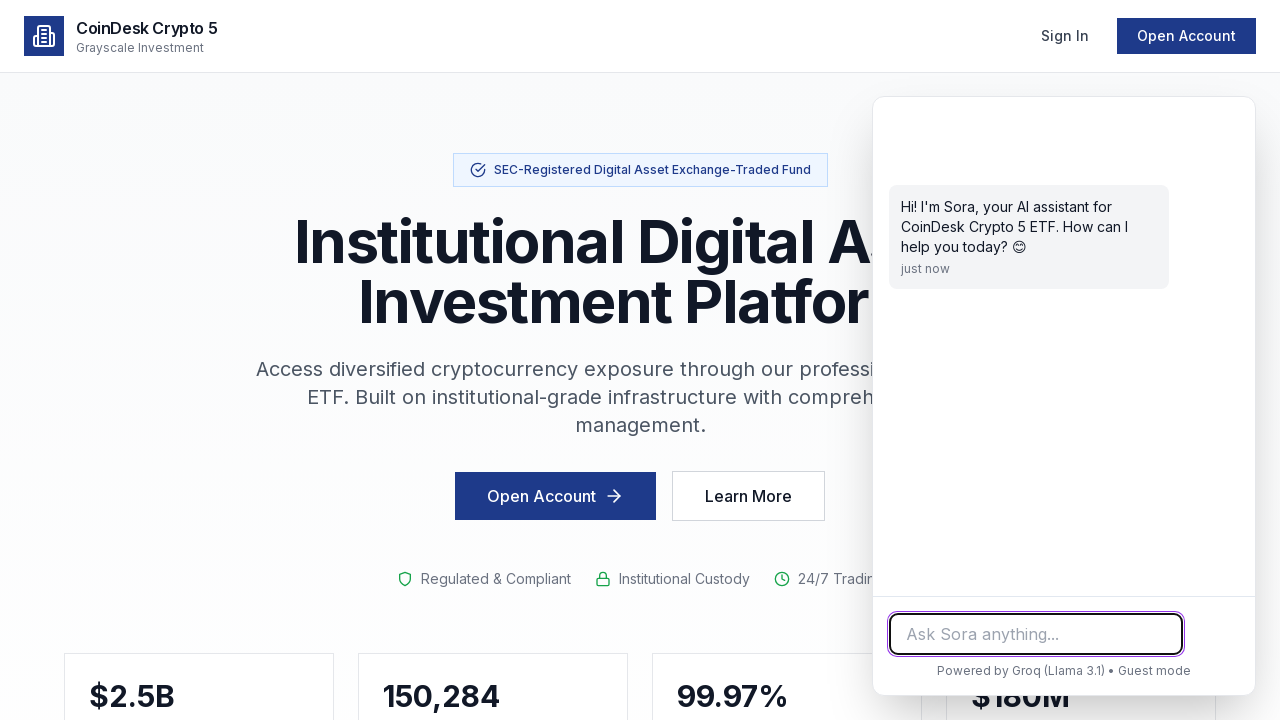

Selected first chat input field
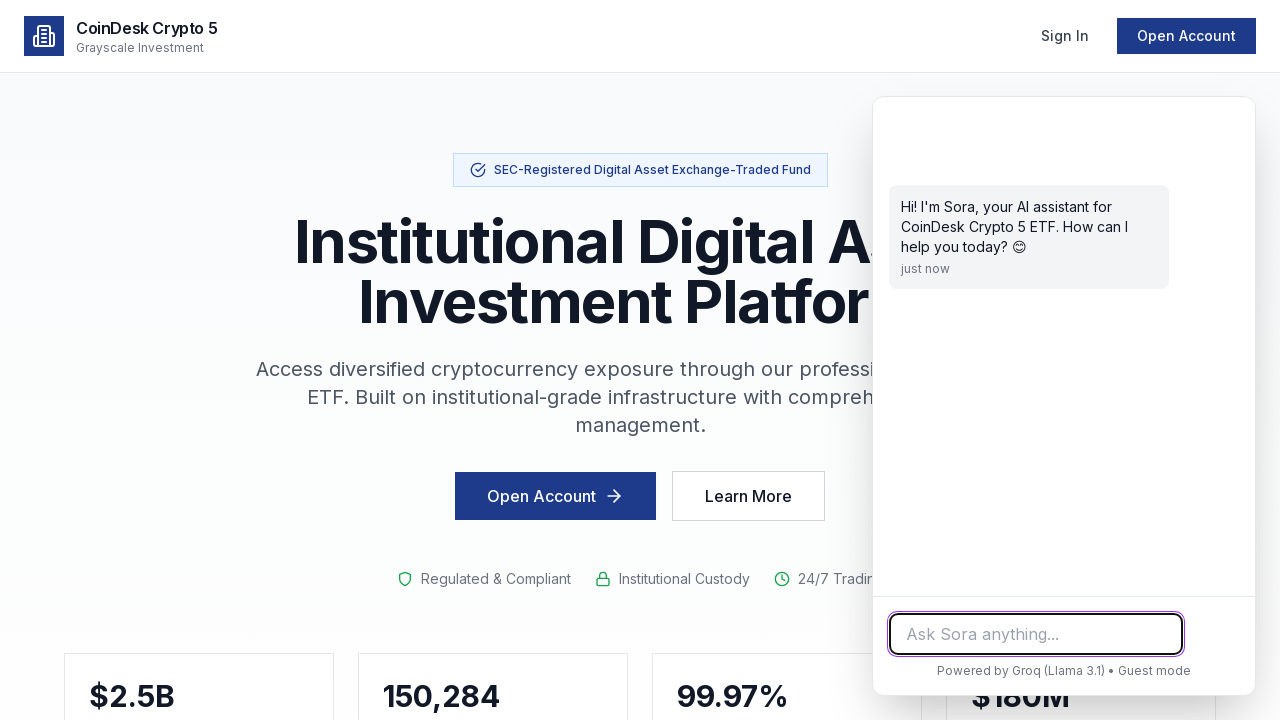

Typed message 'Hello, can you help me with ETF information?' in chat input on input[type="text"], textarea, [contenteditable="true"] >> nth=0
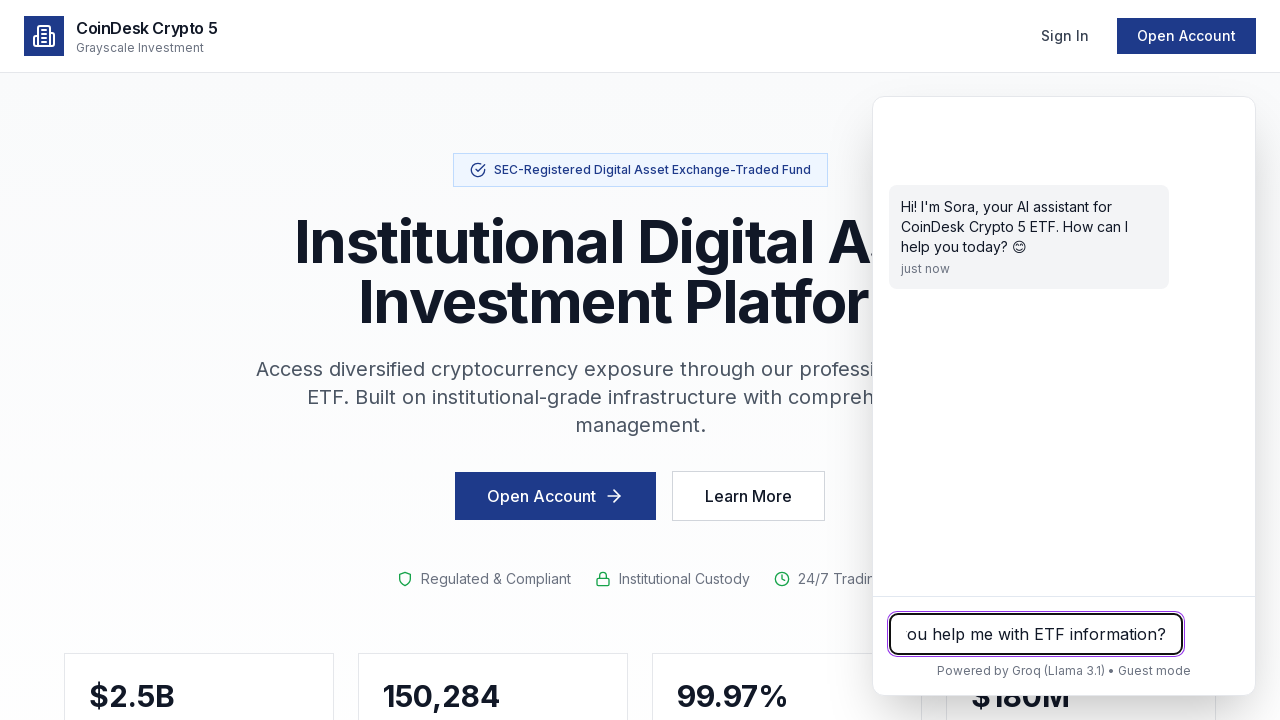

Waited 1 second after typing message
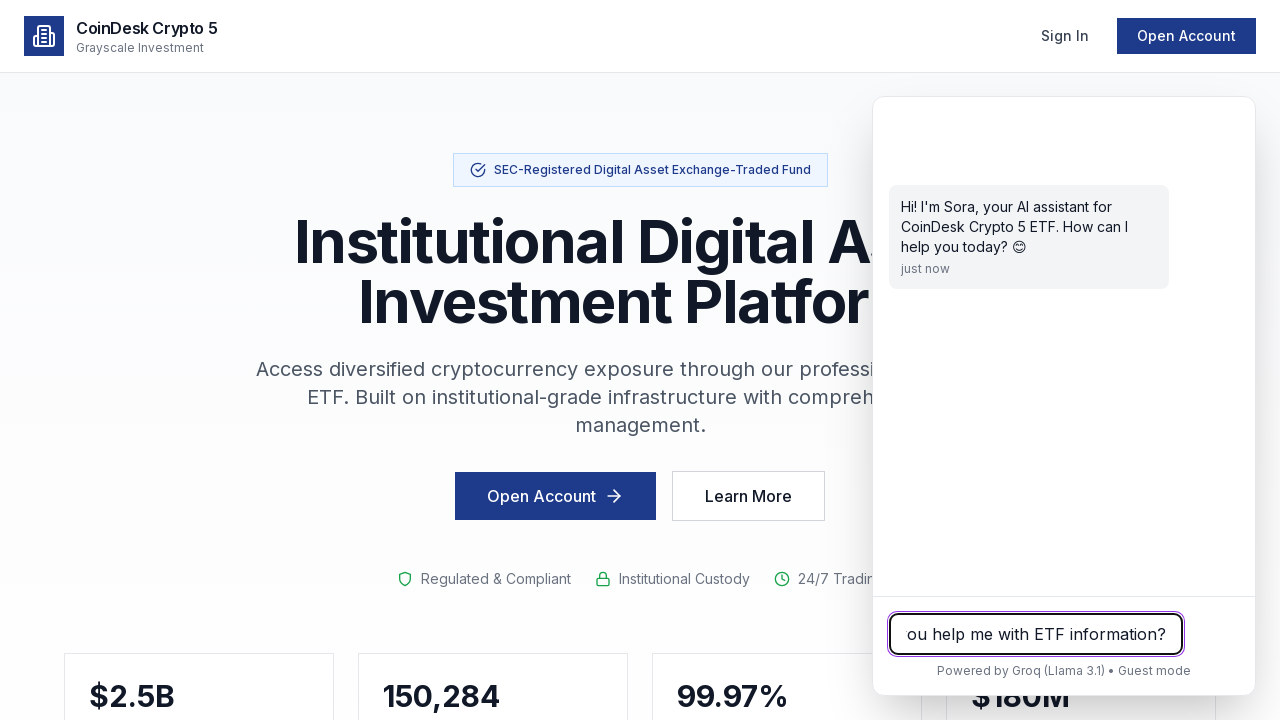

Located send button
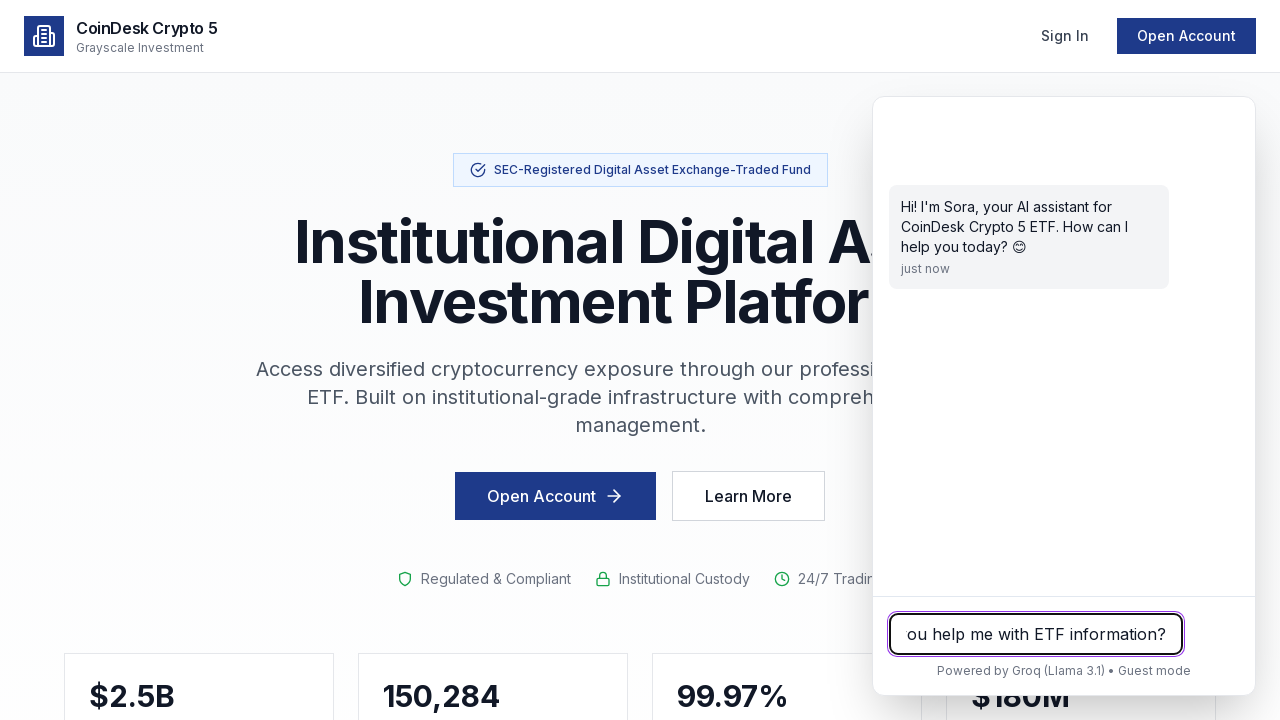

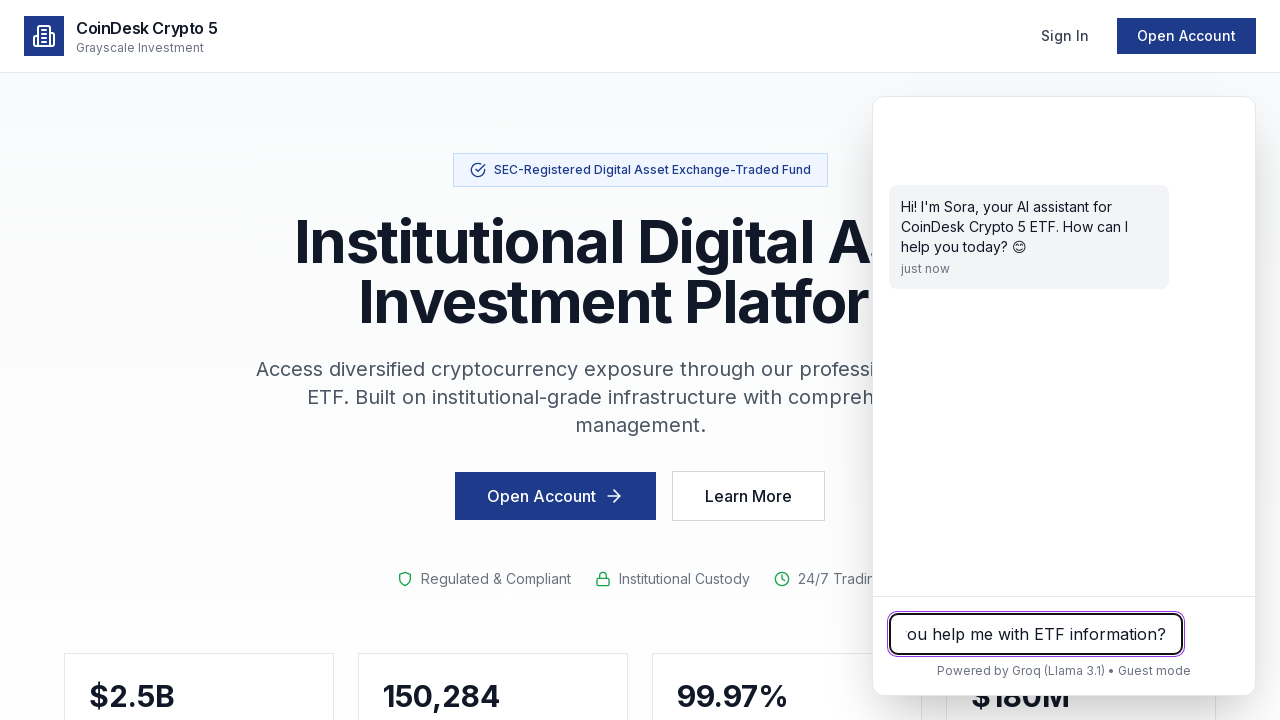